Navigates through the-internet.herokuapp.com website by clicking on the Shifting Content link, then the Menu Element example, and finally clicking on the first menu item

Starting URL: https://the-internet.herokuapp.com/

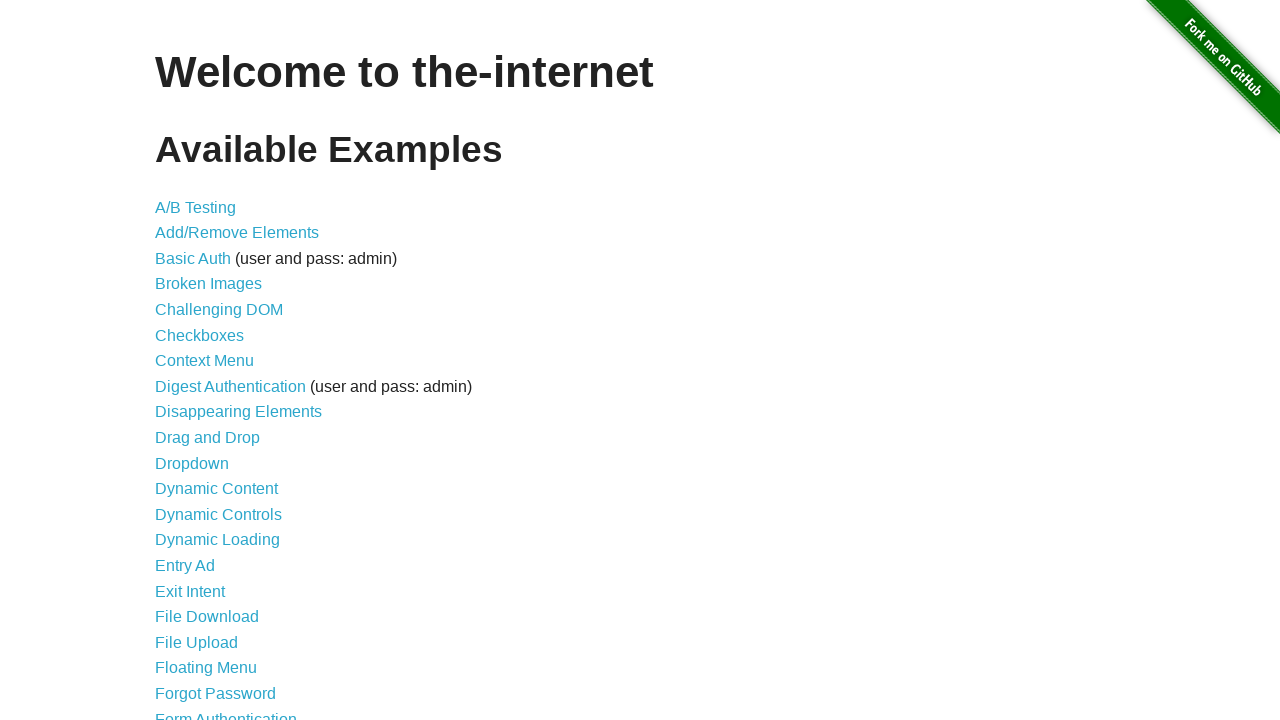

Retrieved all links on the page
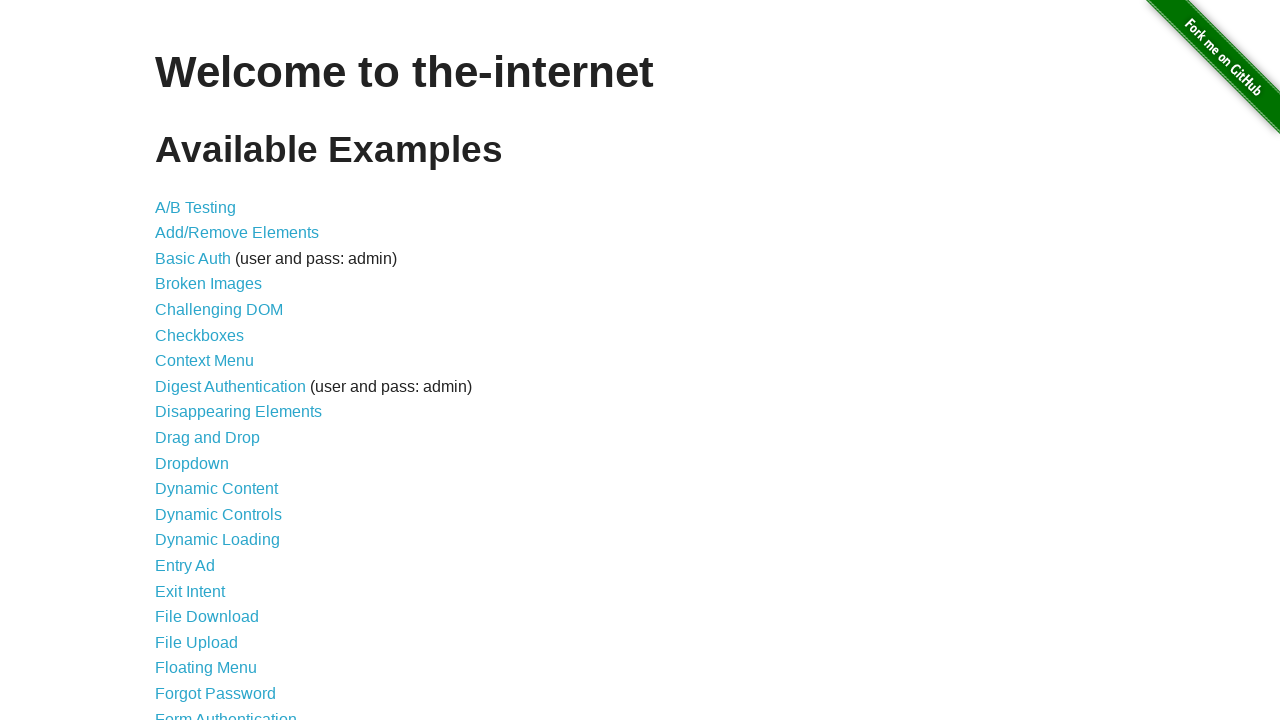

Retrieved and printed page title
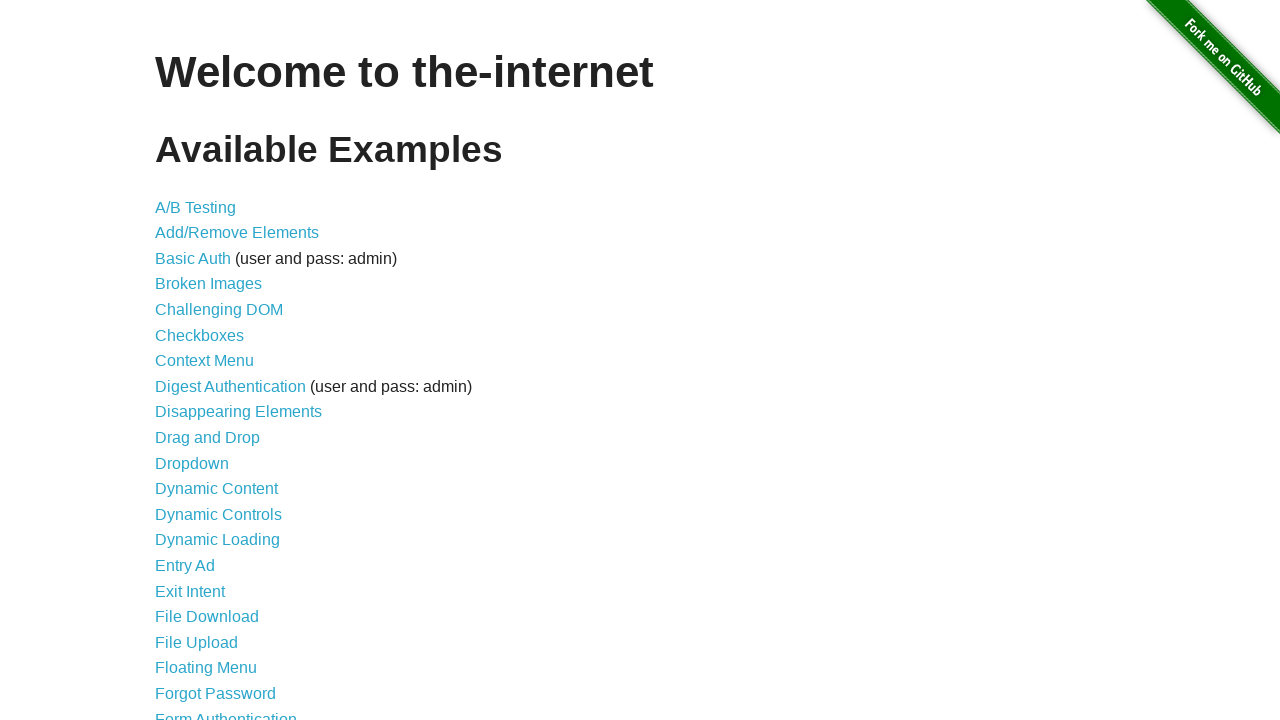

Clicked on 'Shifting Content' link at (212, 523) on xpath=//a[contains(text(),'Shifting Content')]
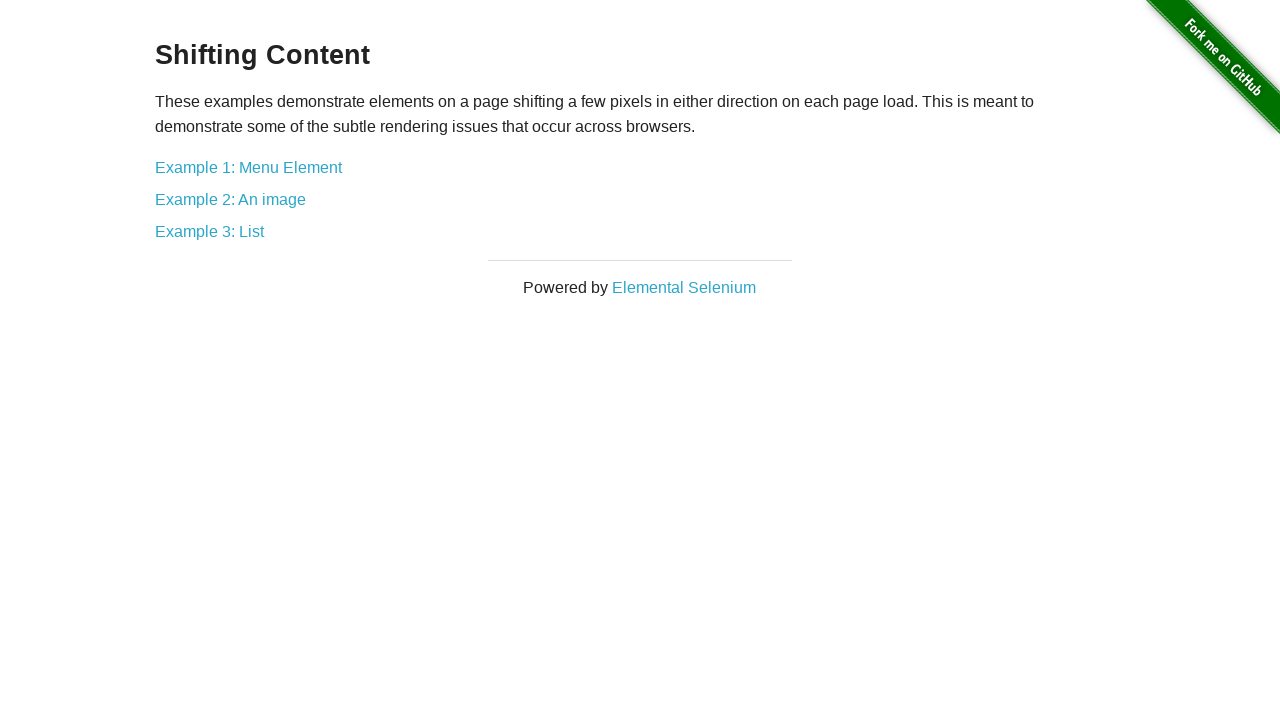

Waited 3 seconds for page to load
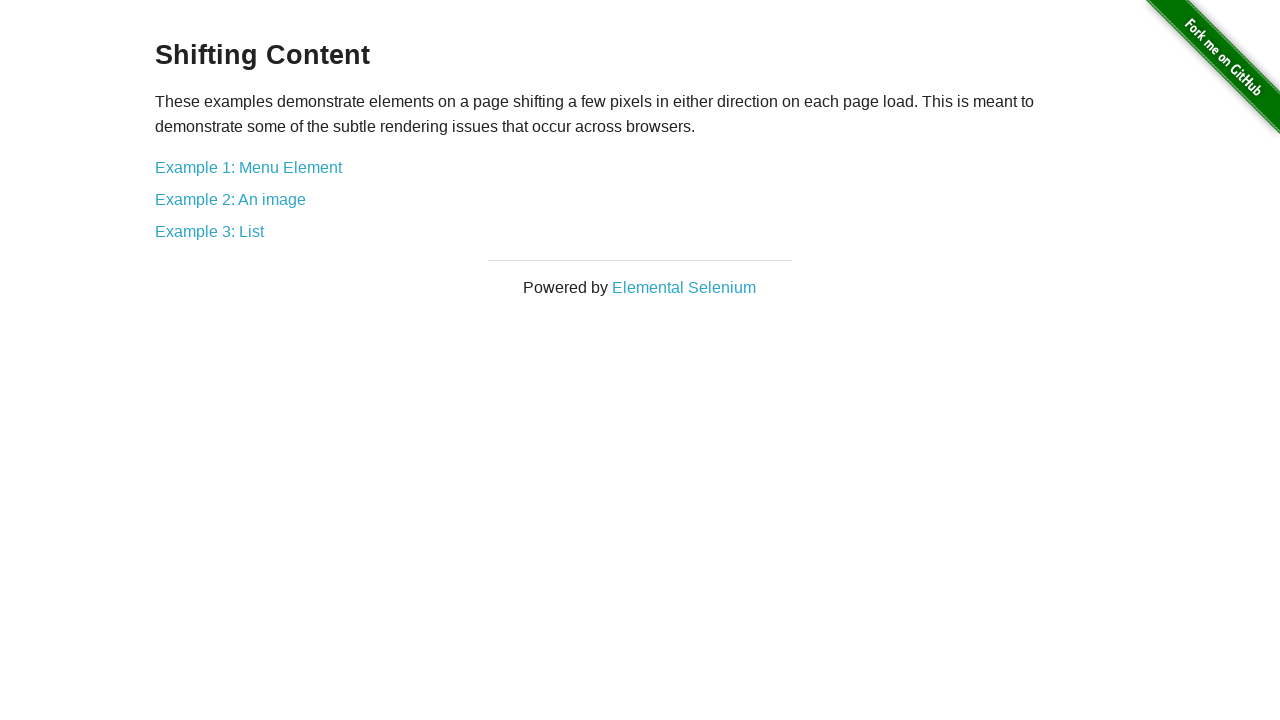

Clicked on 'Example 1: Menu Element' link at (248, 167) on xpath=//a[contains(text(),'Example 1: Menu Element')]
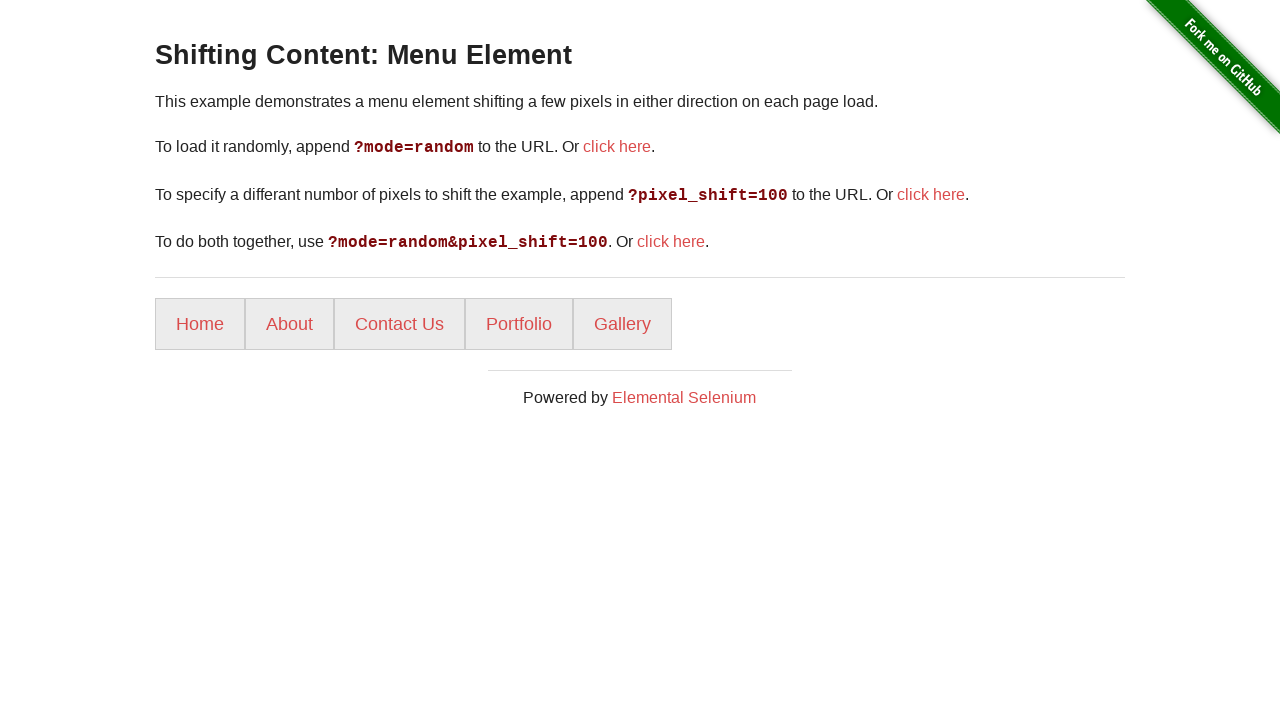

Clicked on the first menu item at (200, 324) on li
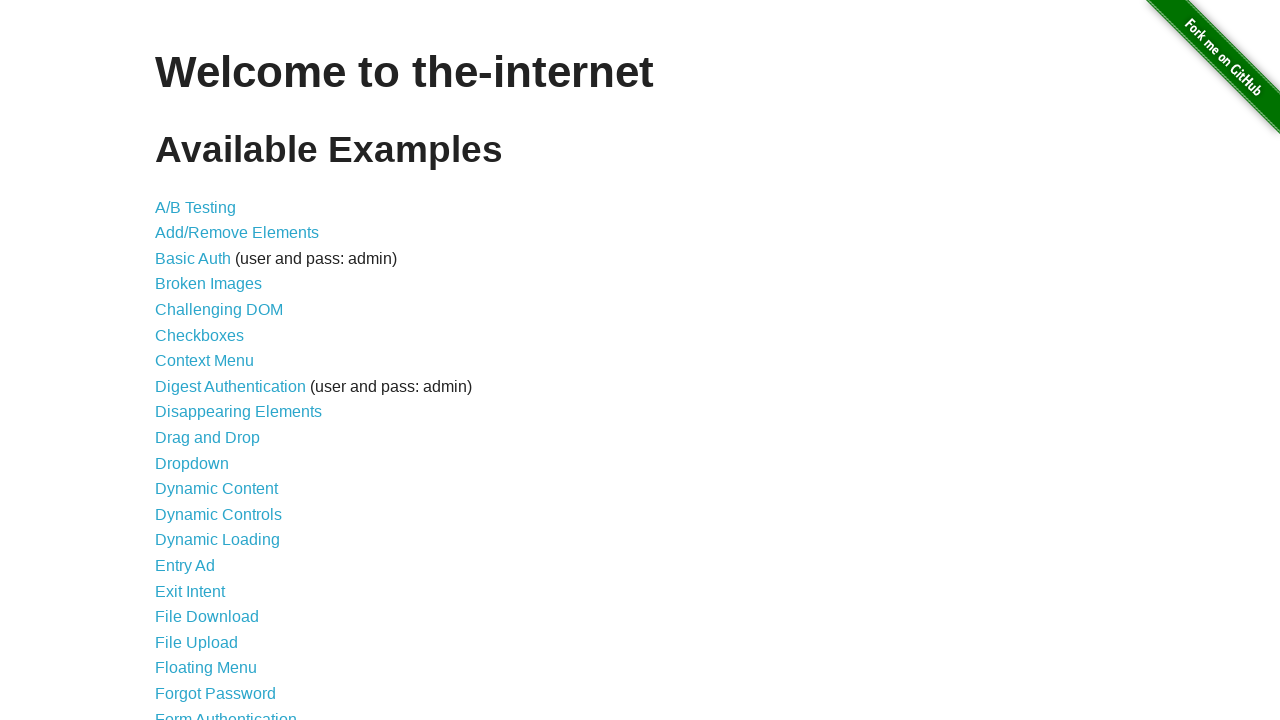

Waited 3 seconds before finishing
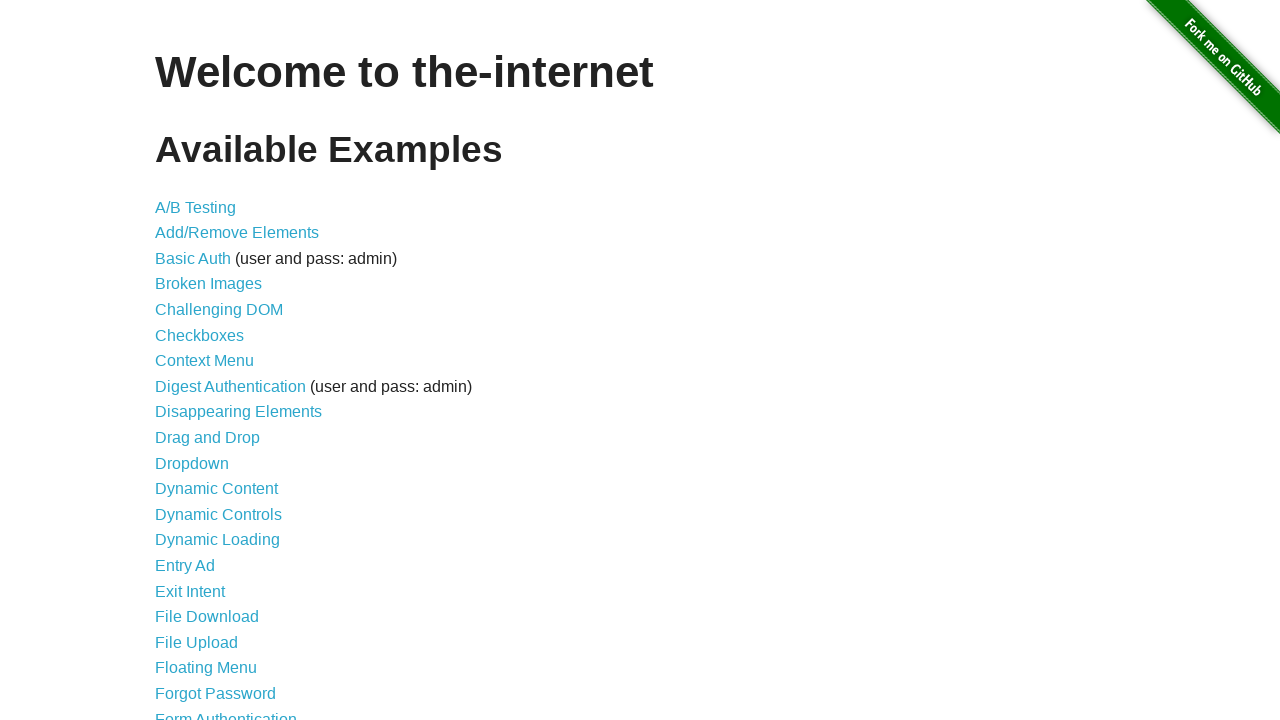

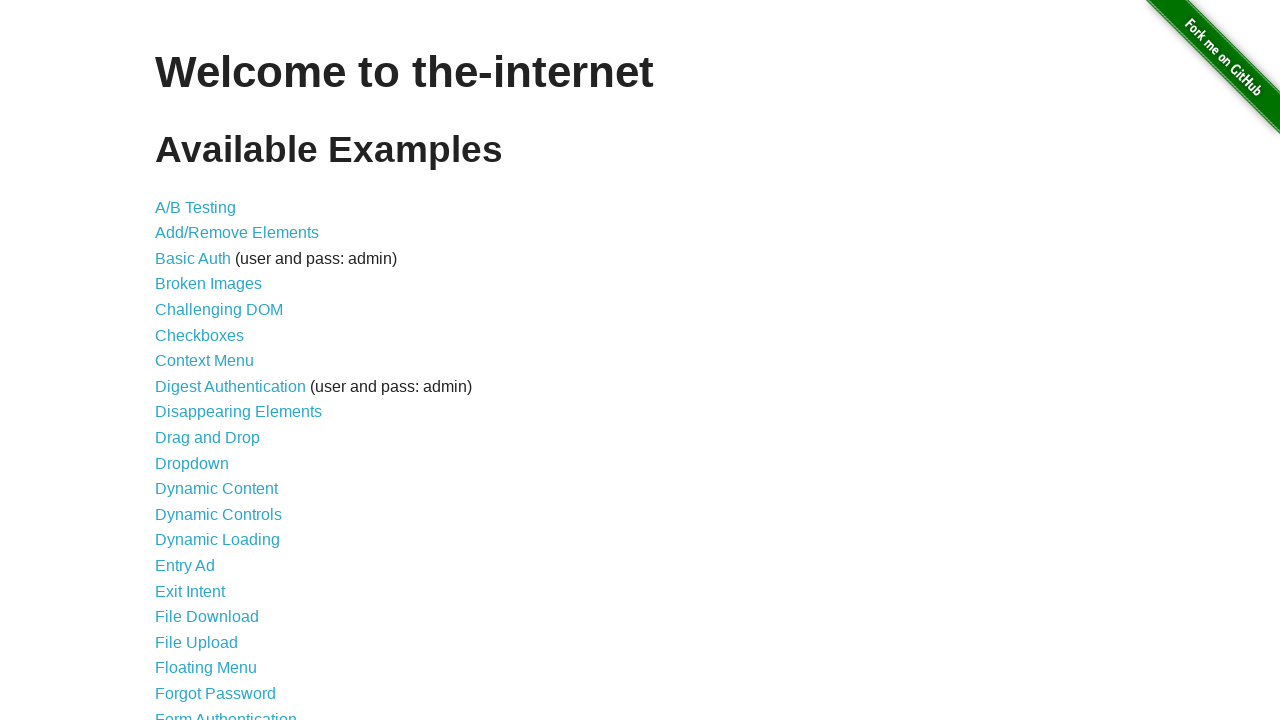